Tests right-click (context click) functionality by performing a right-click action on the Copy Text button

Starting URL: http://testautomationpractice.blogspot.com/

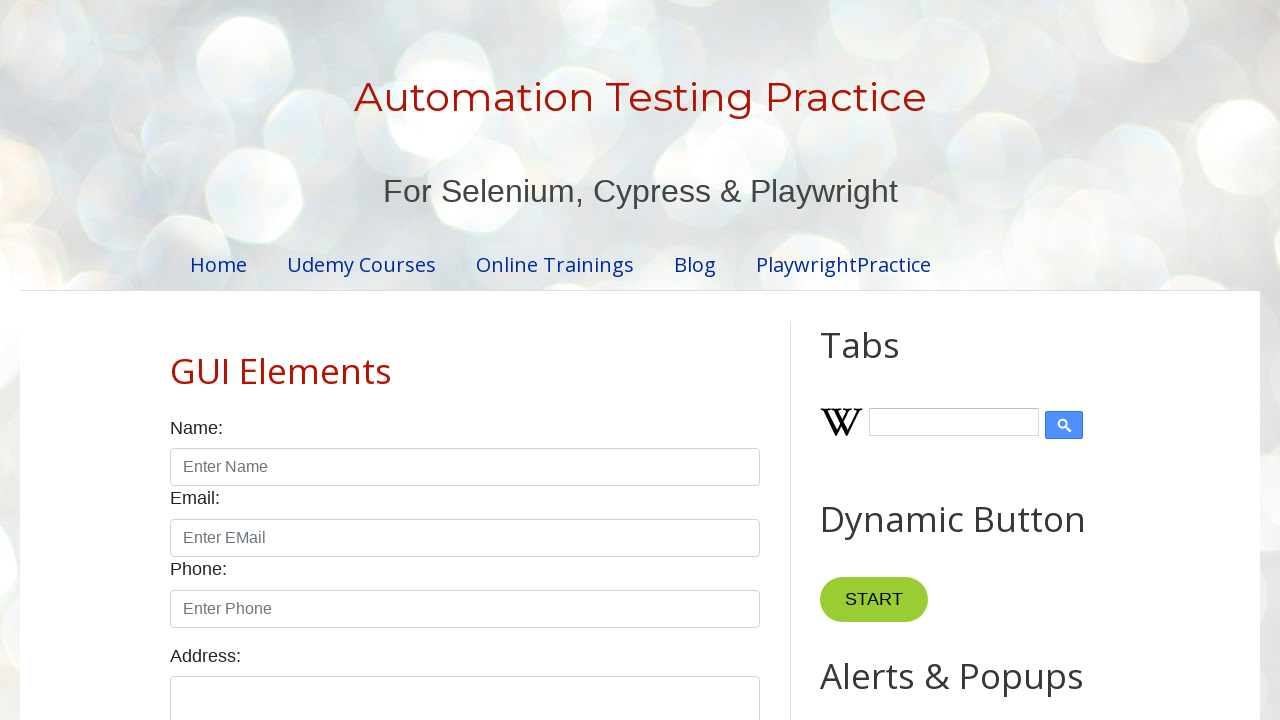

Located the Copy Text button
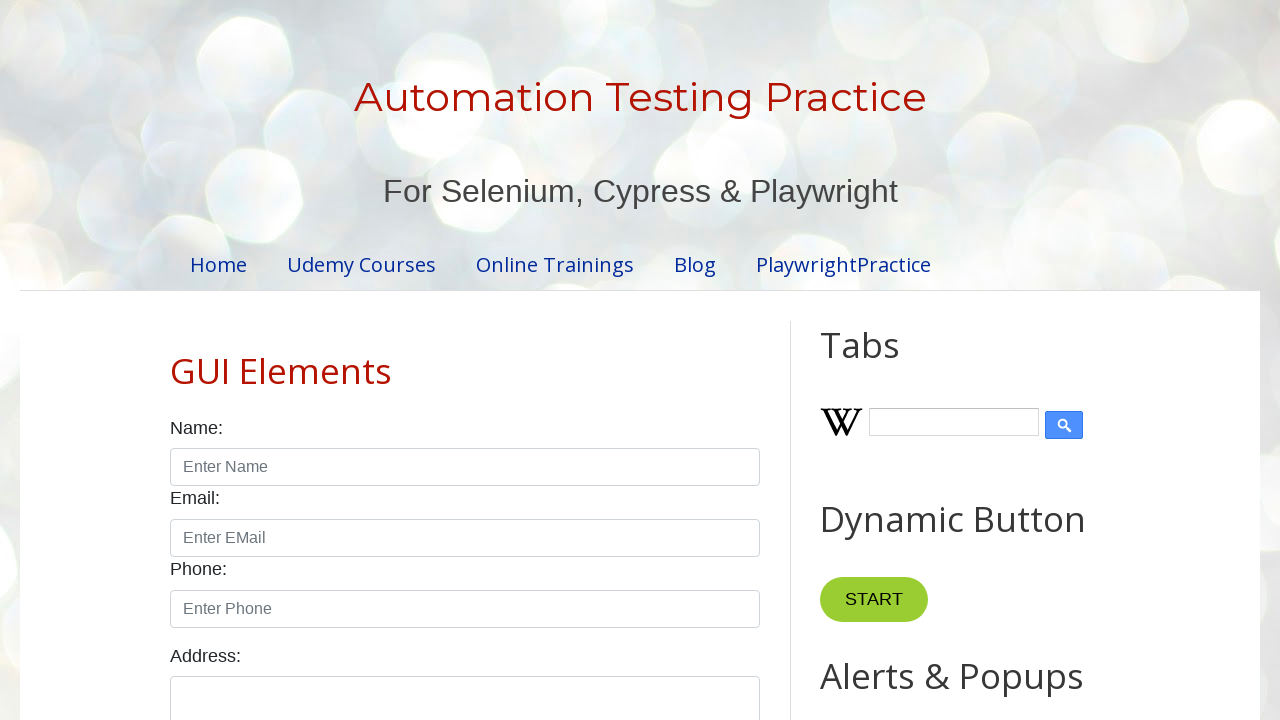

Right-clicked on the Copy Text button to trigger context menu at (885, 360) on xpath=//button[contains(text(),'Copy Text')]
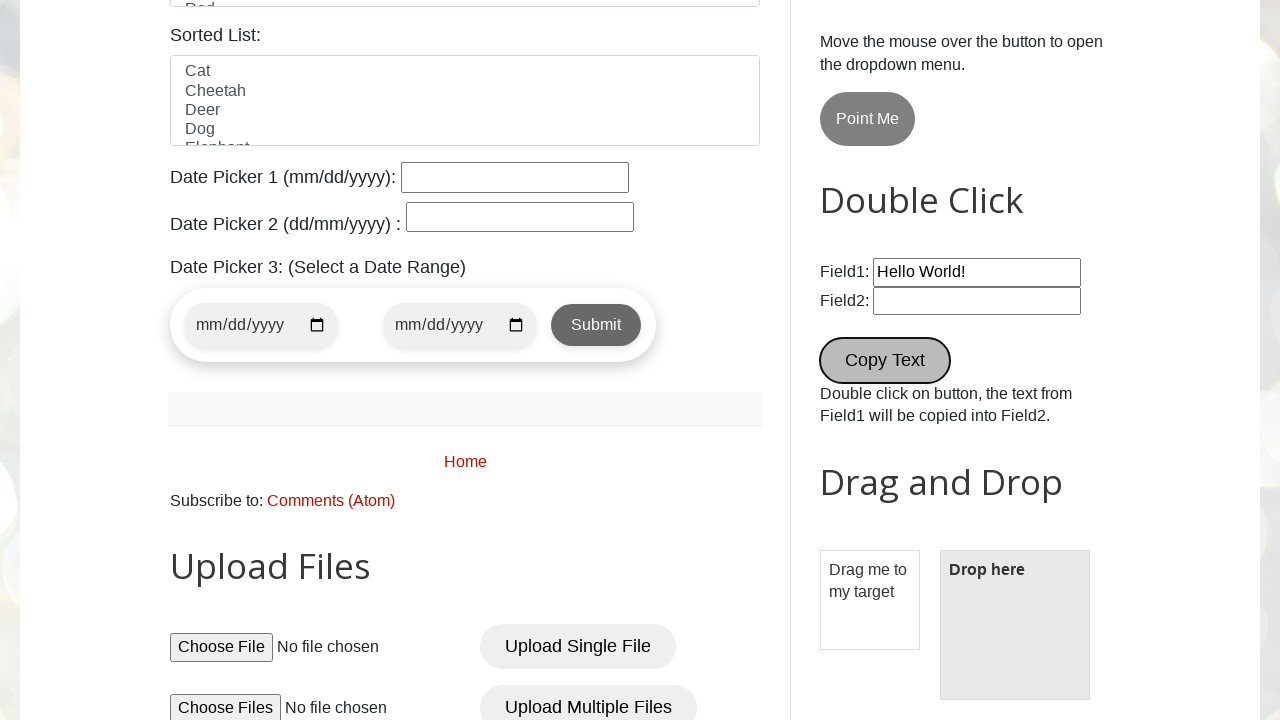

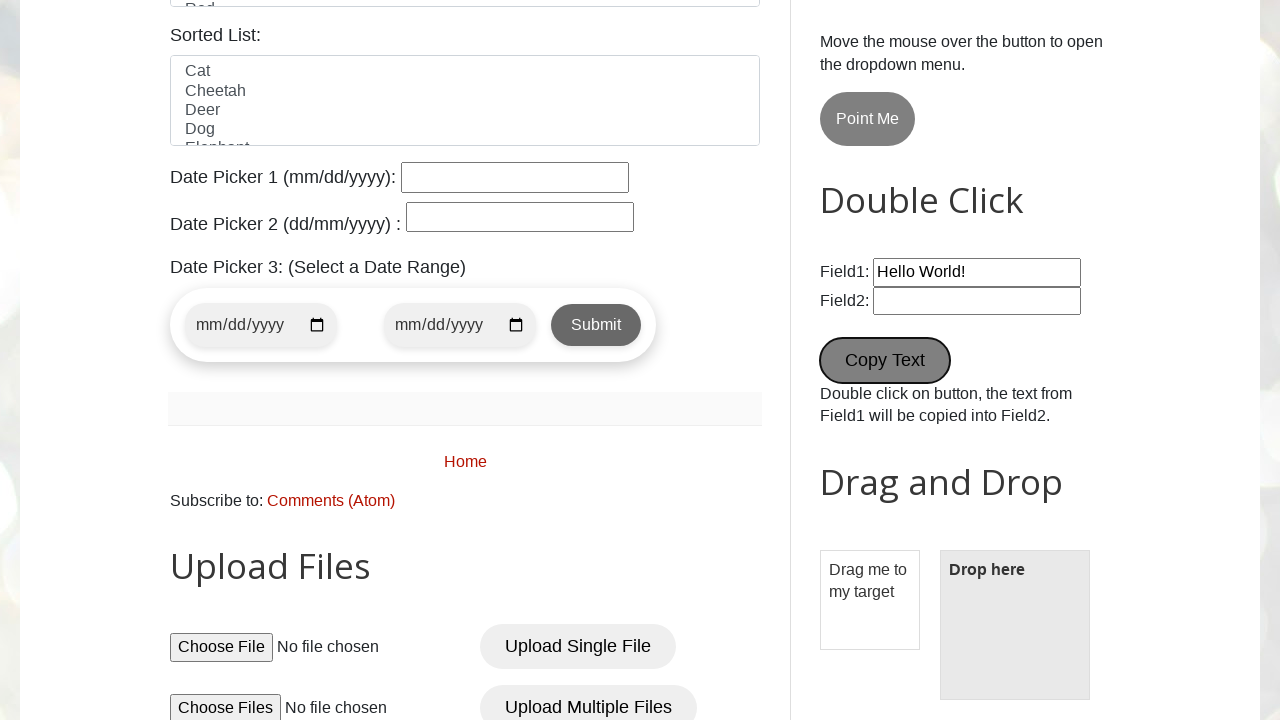